Tests window handling by clicking a link that opens a new window, switching to the new window, verifying the title, then closing it and switching back to the original window.

Starting URL: https://the-internet.herokuapp.com/windows

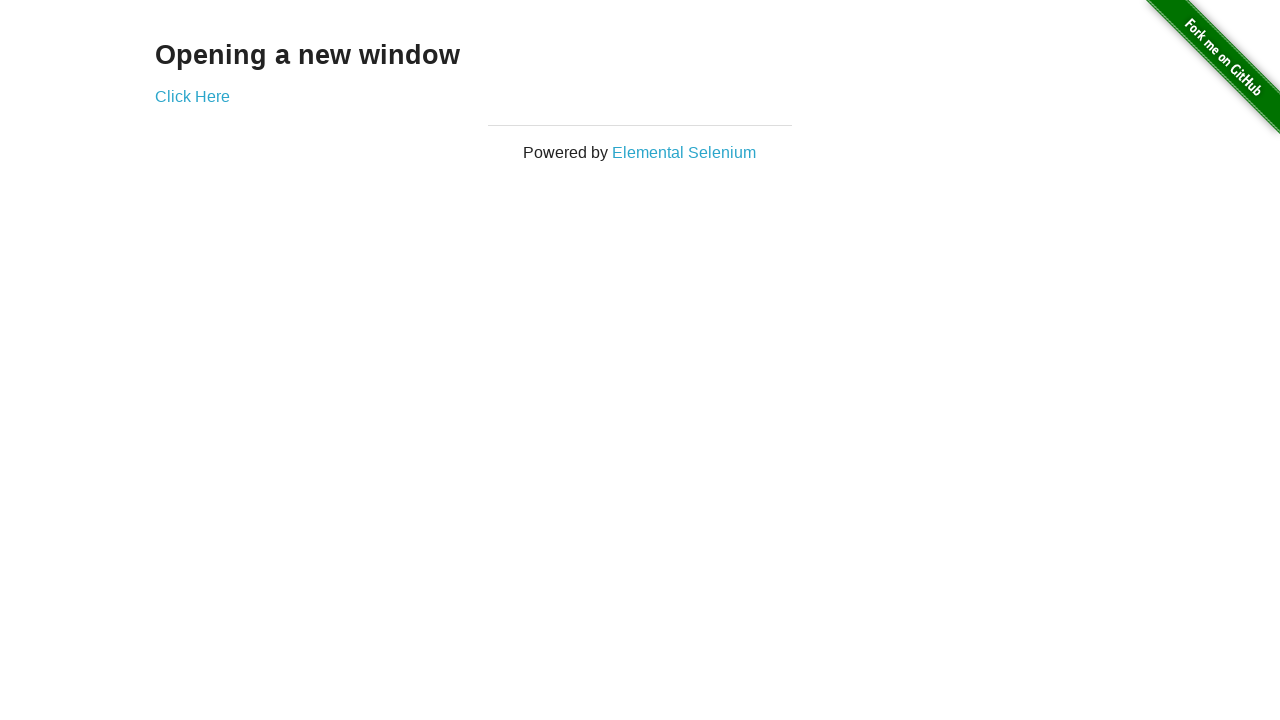

Clicked 'Click Here' link to open new window at (192, 96) on xpath=//a[normalize-space()='Click Here']
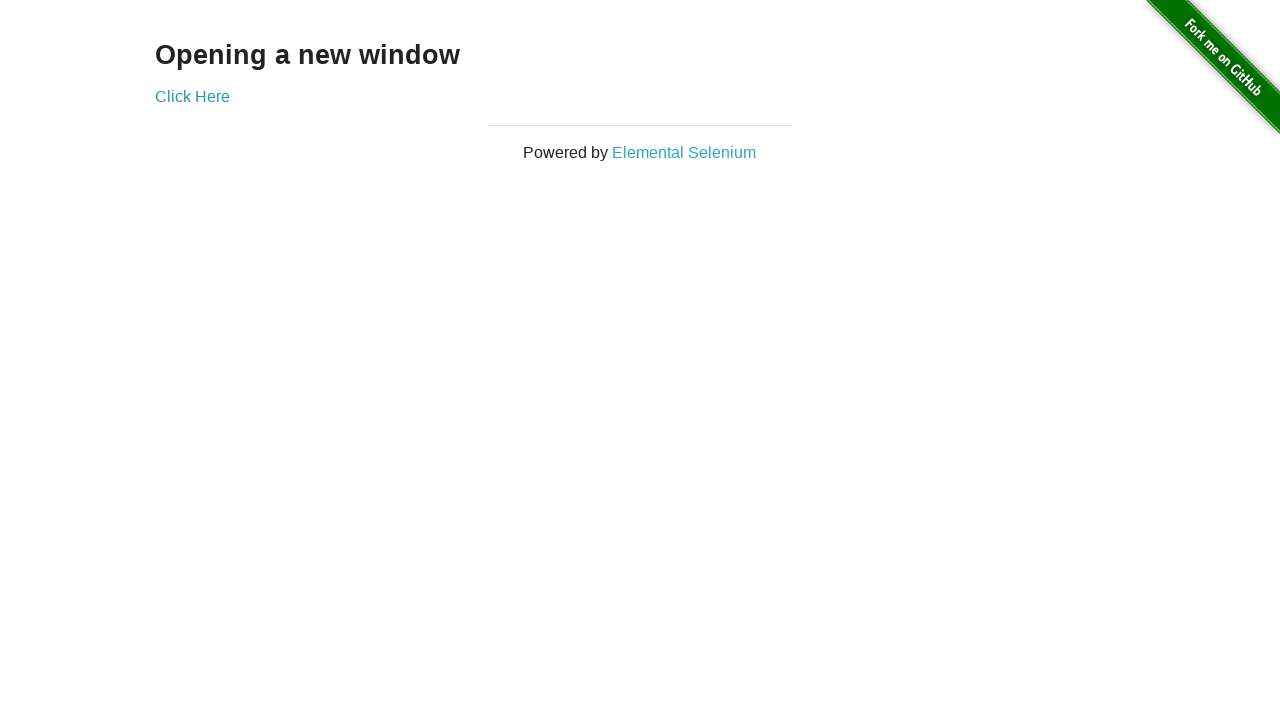

Captured new window handle
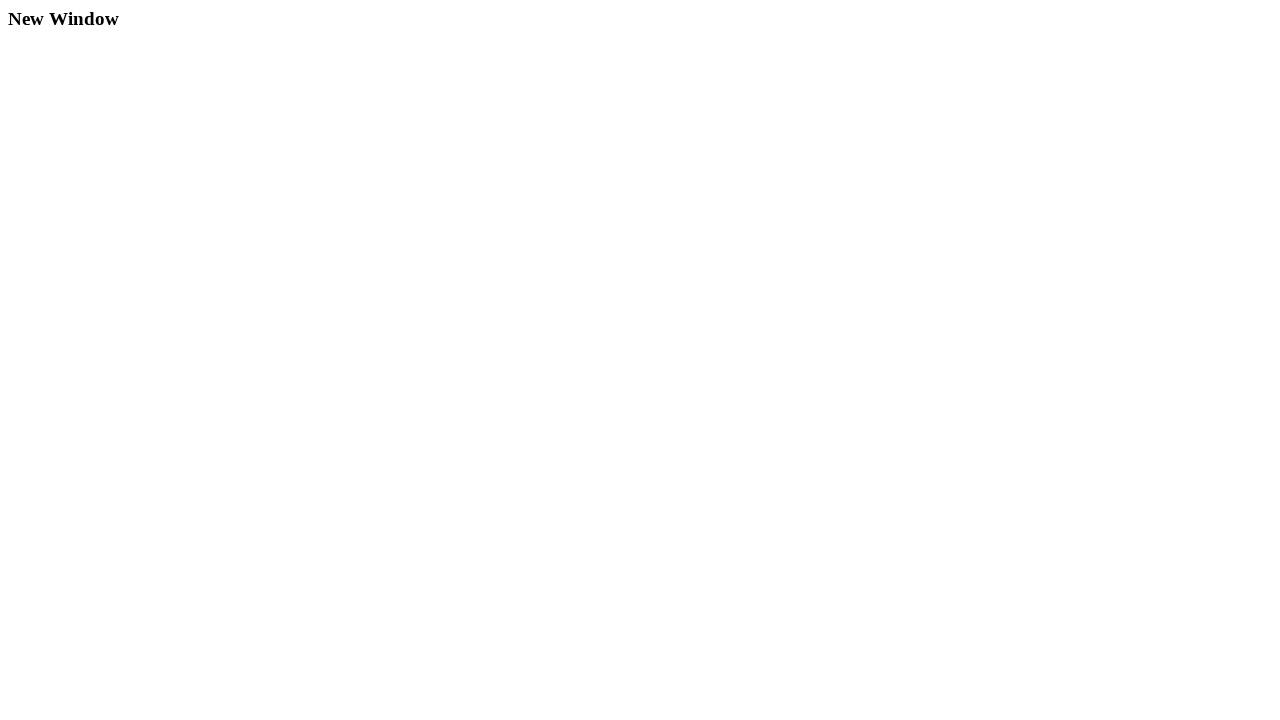

New window finished loading
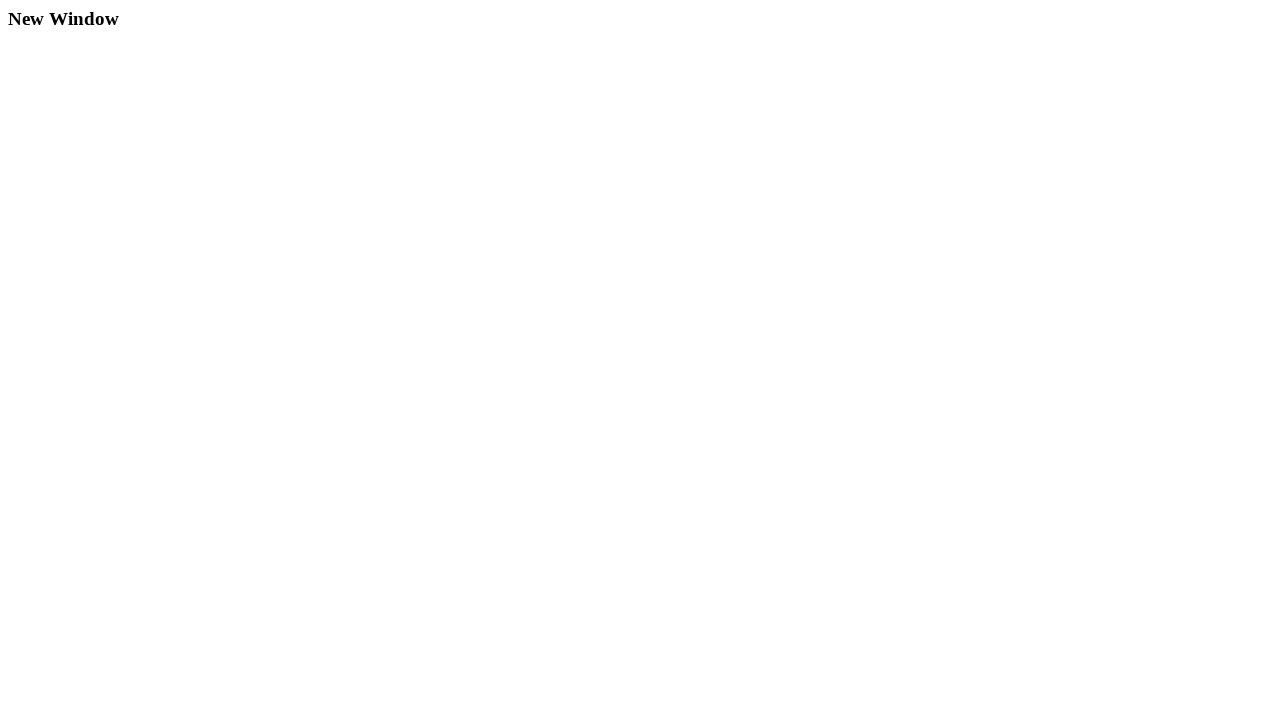

Verified new window title: New Window
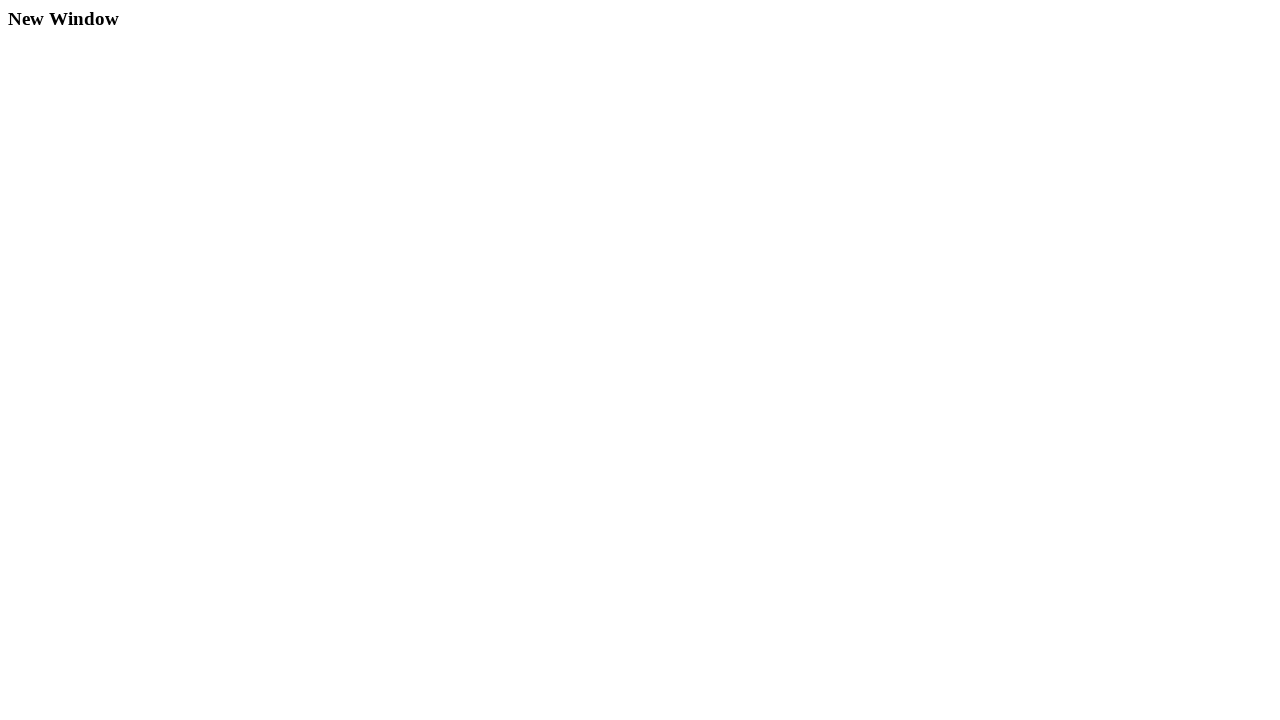

Closed new window
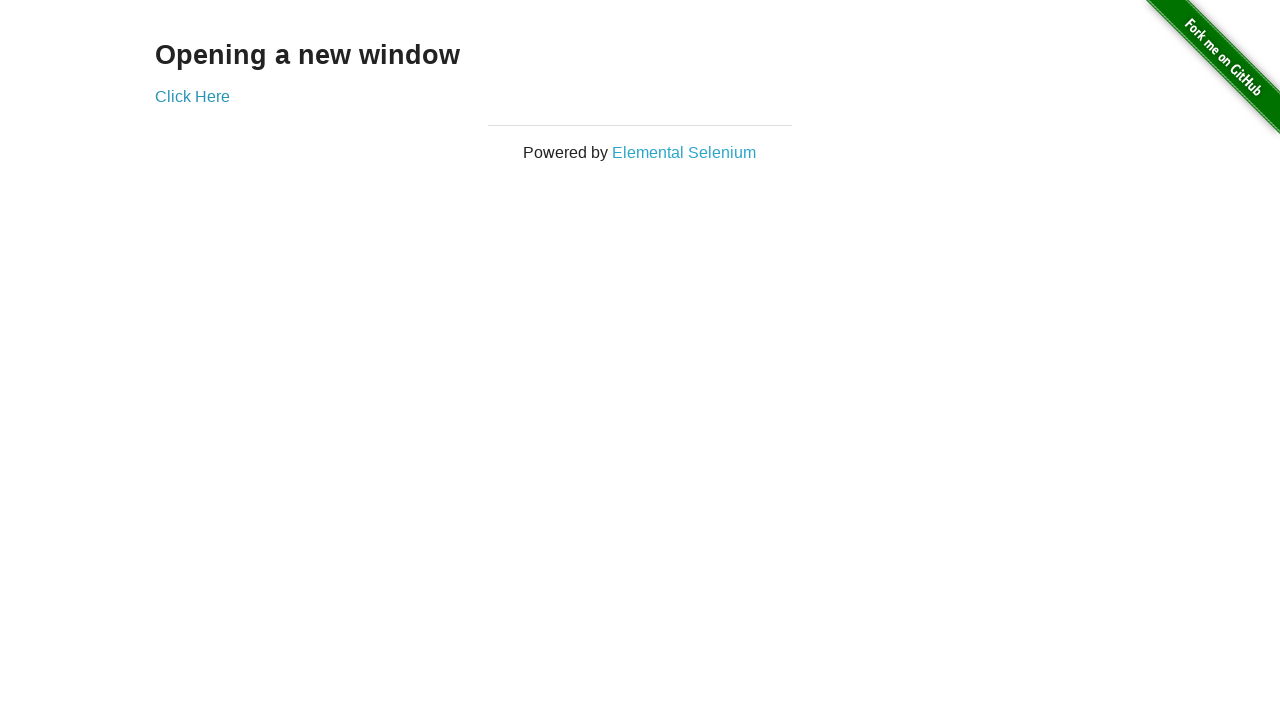

Verified original window is still accessible with 'Click Here' link present
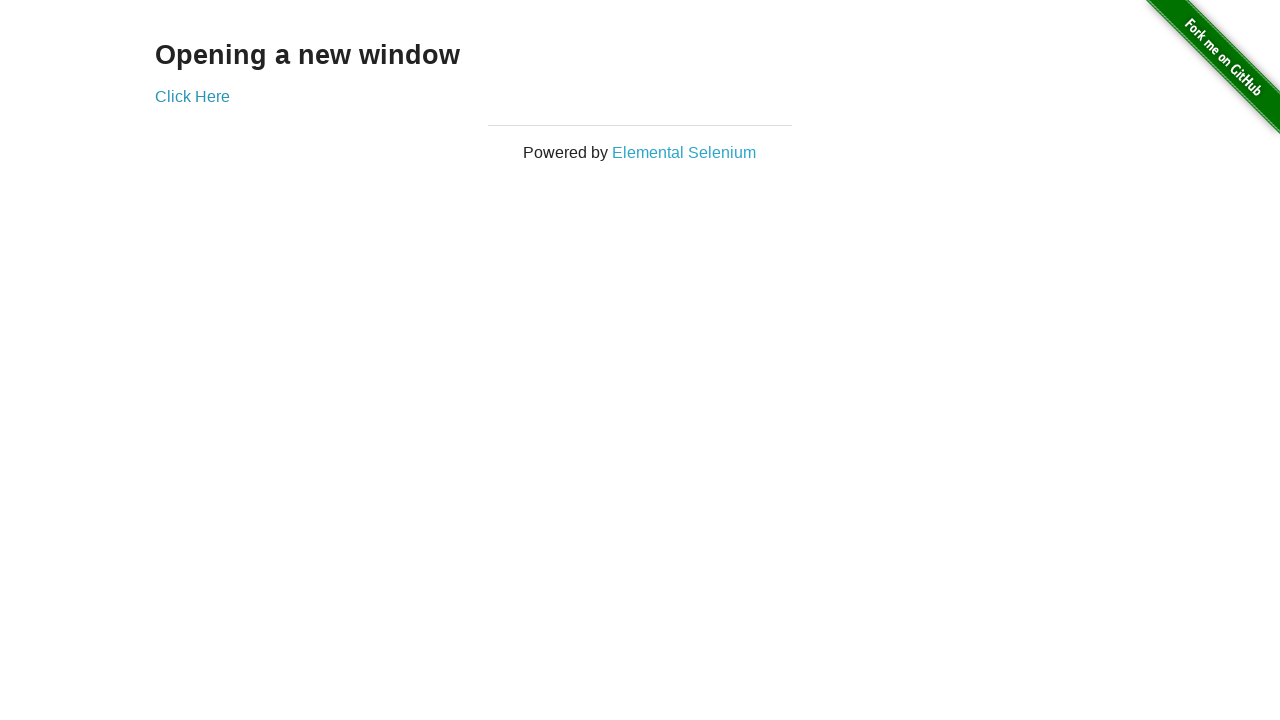

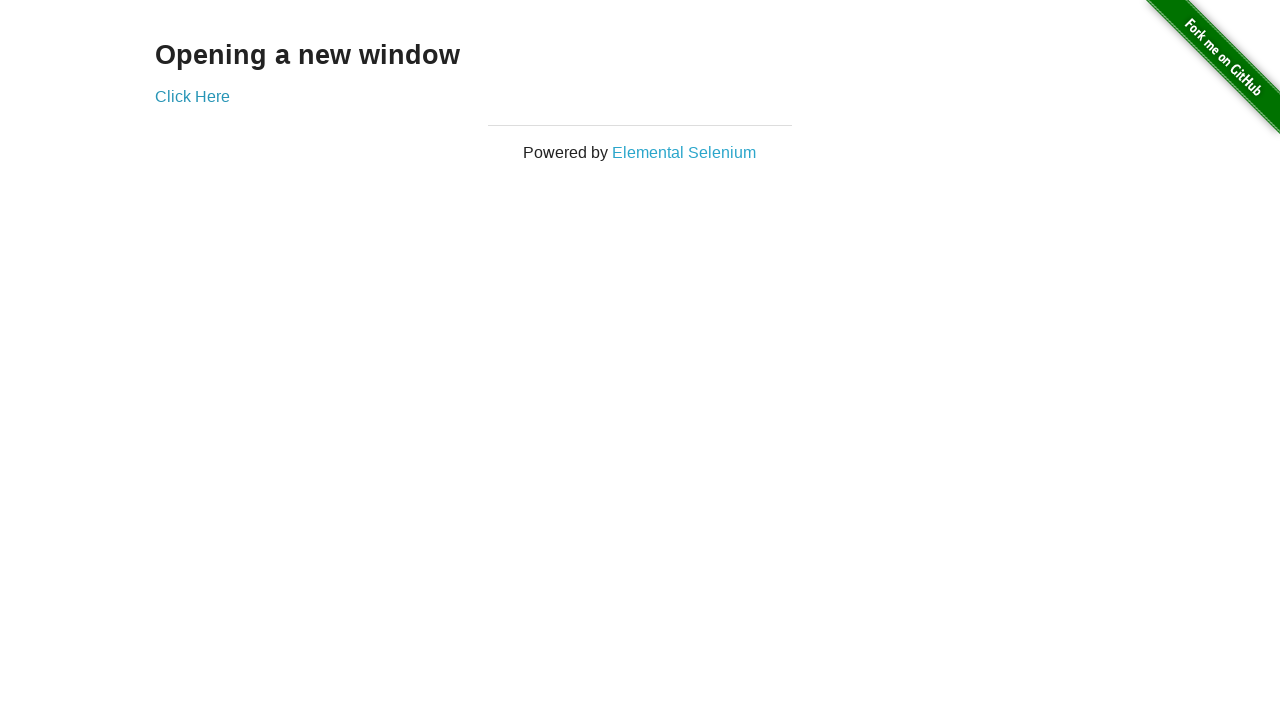